Tests basic page load functionality by navigating to the Mercedes-Benz India website and waiting for the page to load.

Starting URL: https://www.mercedes-benz.co.in/

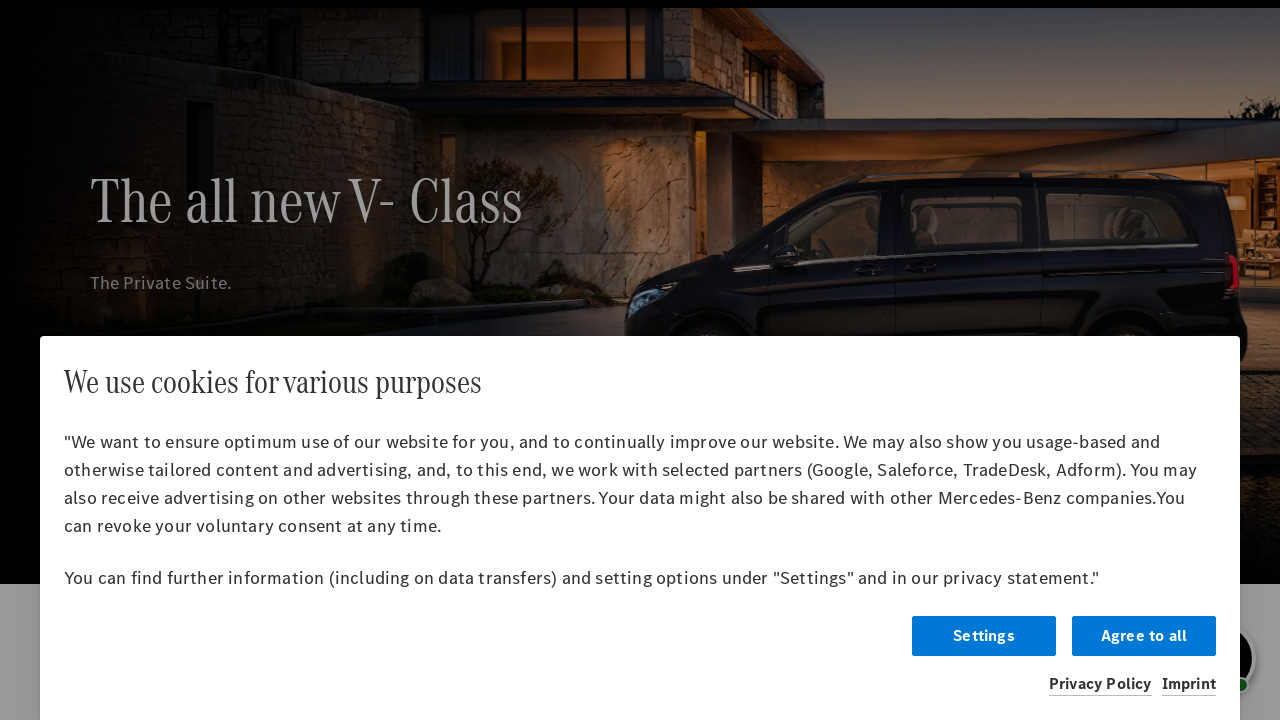

Waited for page network to be idle - Mercedes-Benz India website fully loaded
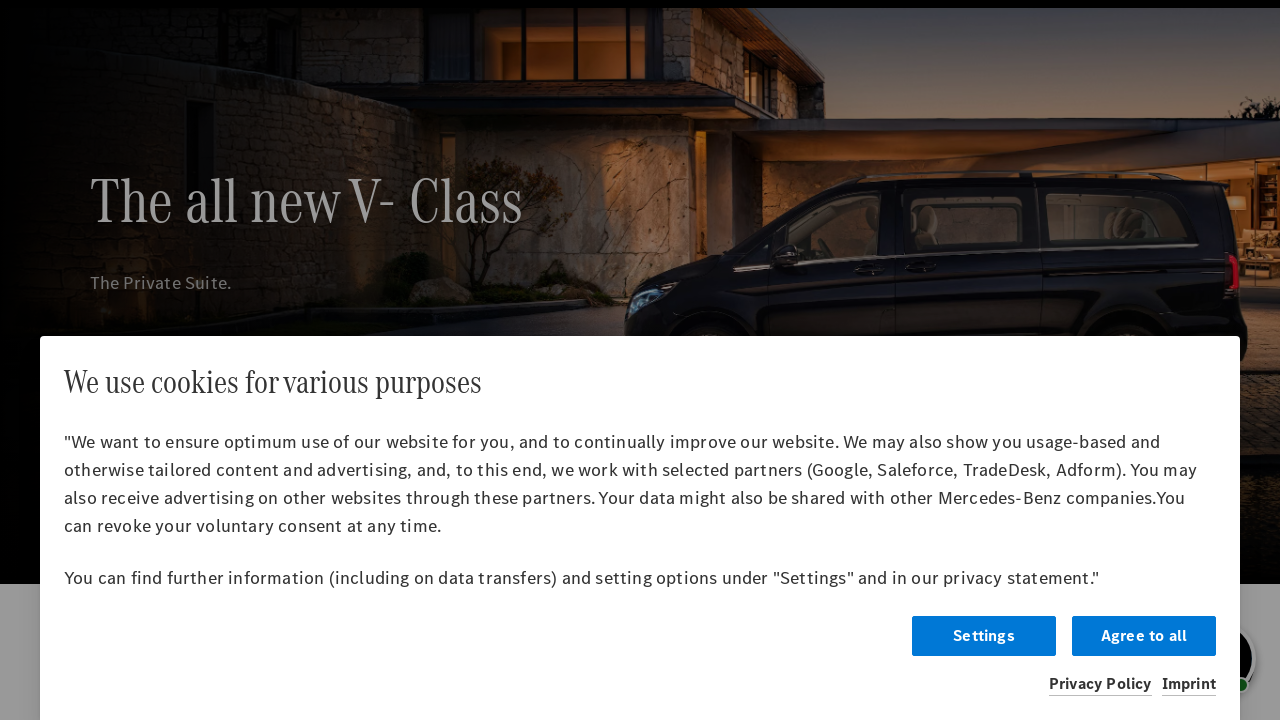

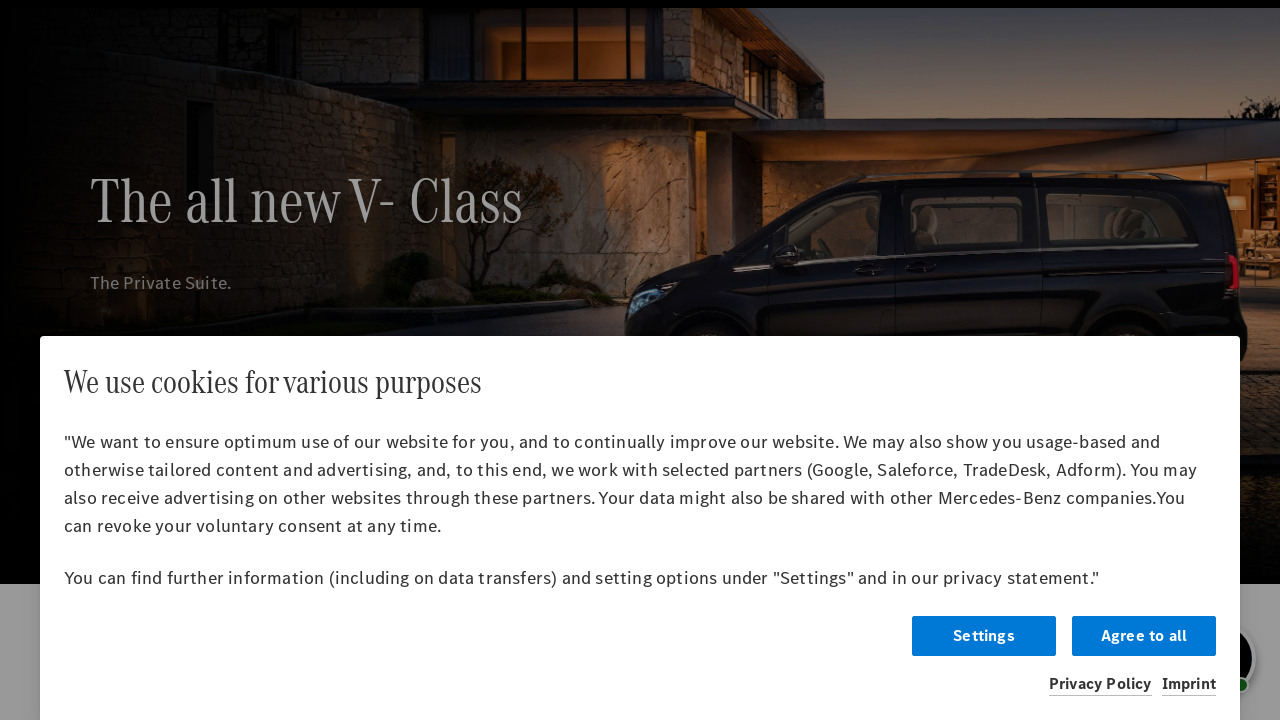